Tests JavaScript alert handling by clicking alert buttons, accepting alerts, and entering text into prompt dialogs

Starting URL: https://demoqa.com/alerts

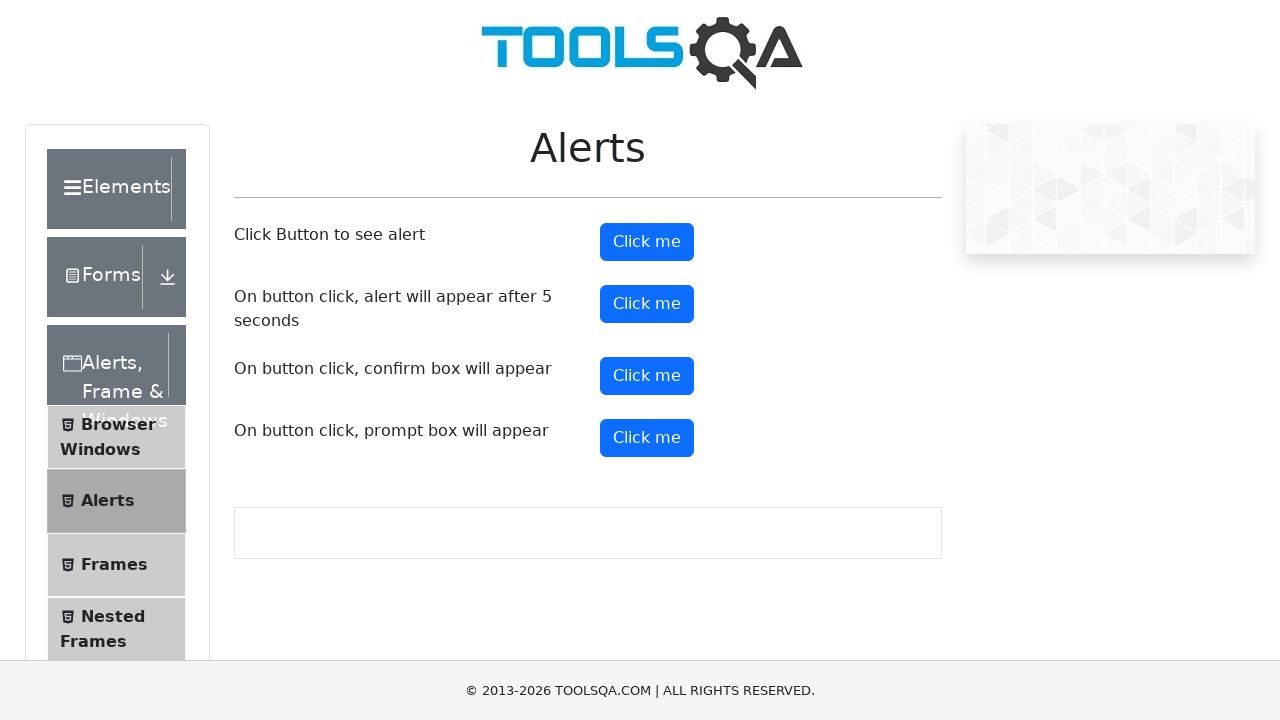

Clicked alert button at (647, 242) on #alertButton
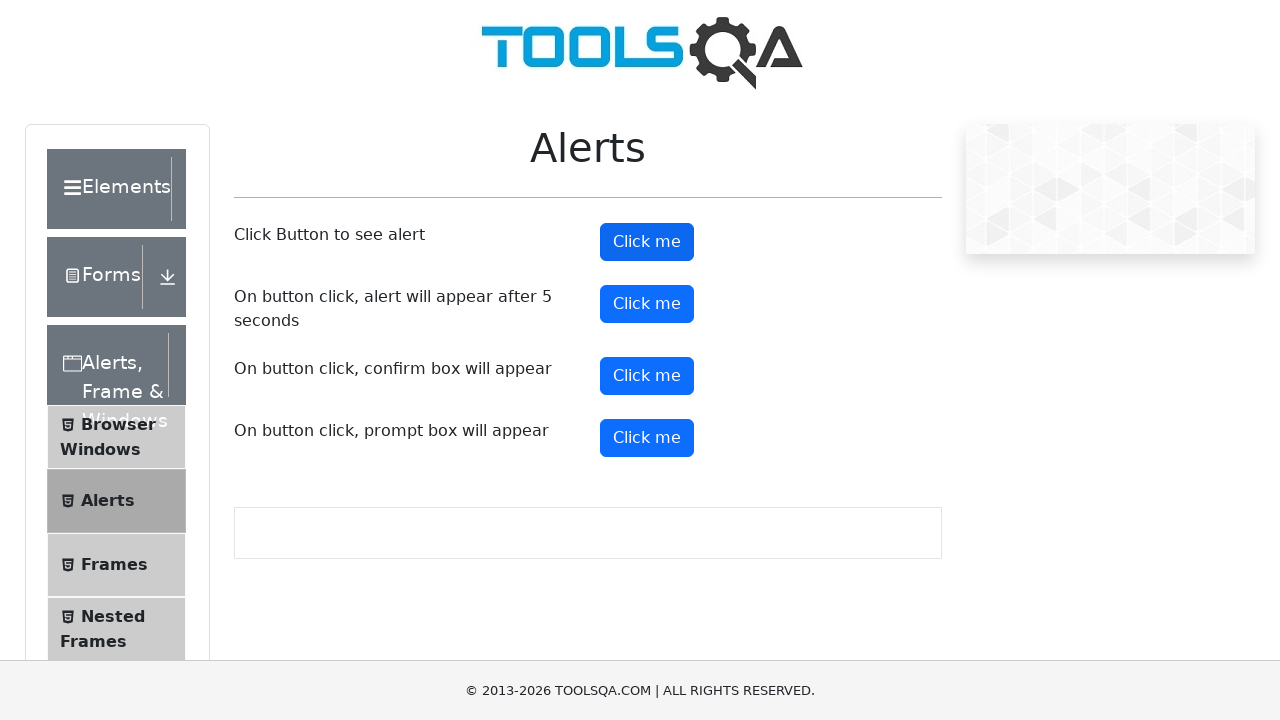

Set up dialog handler to accept alerts
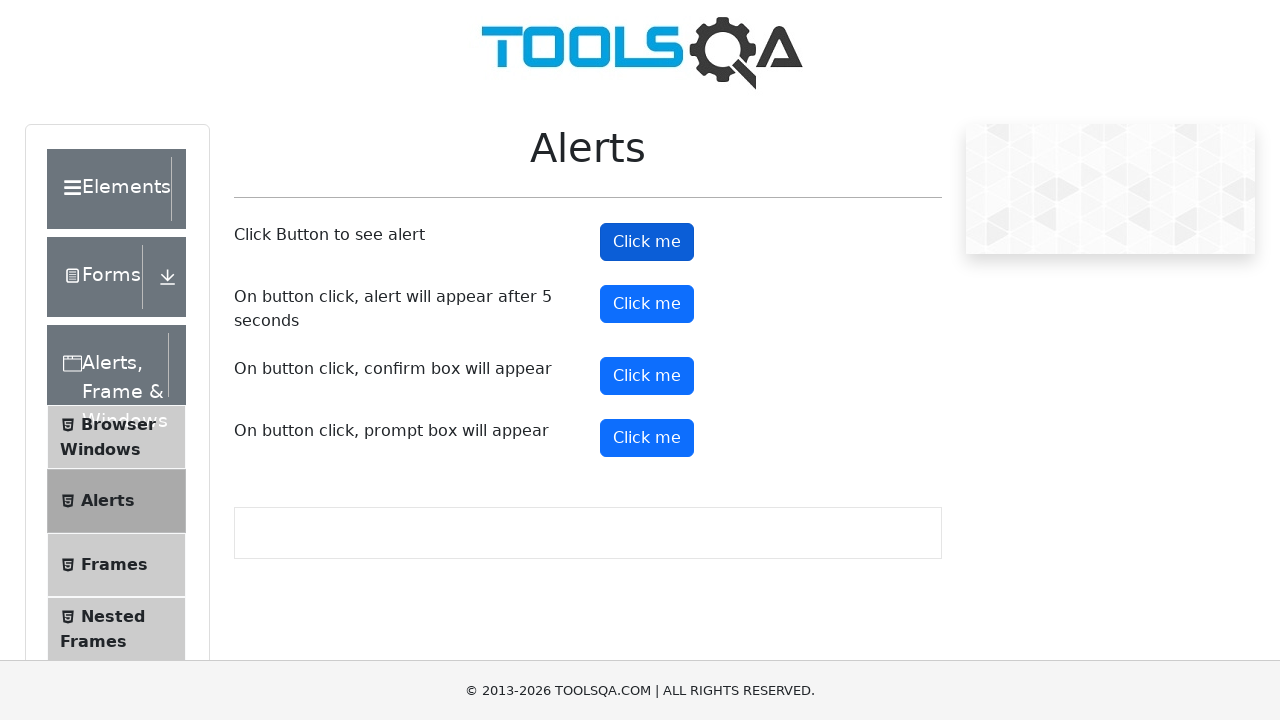

Waited 1 second for alert to be processed
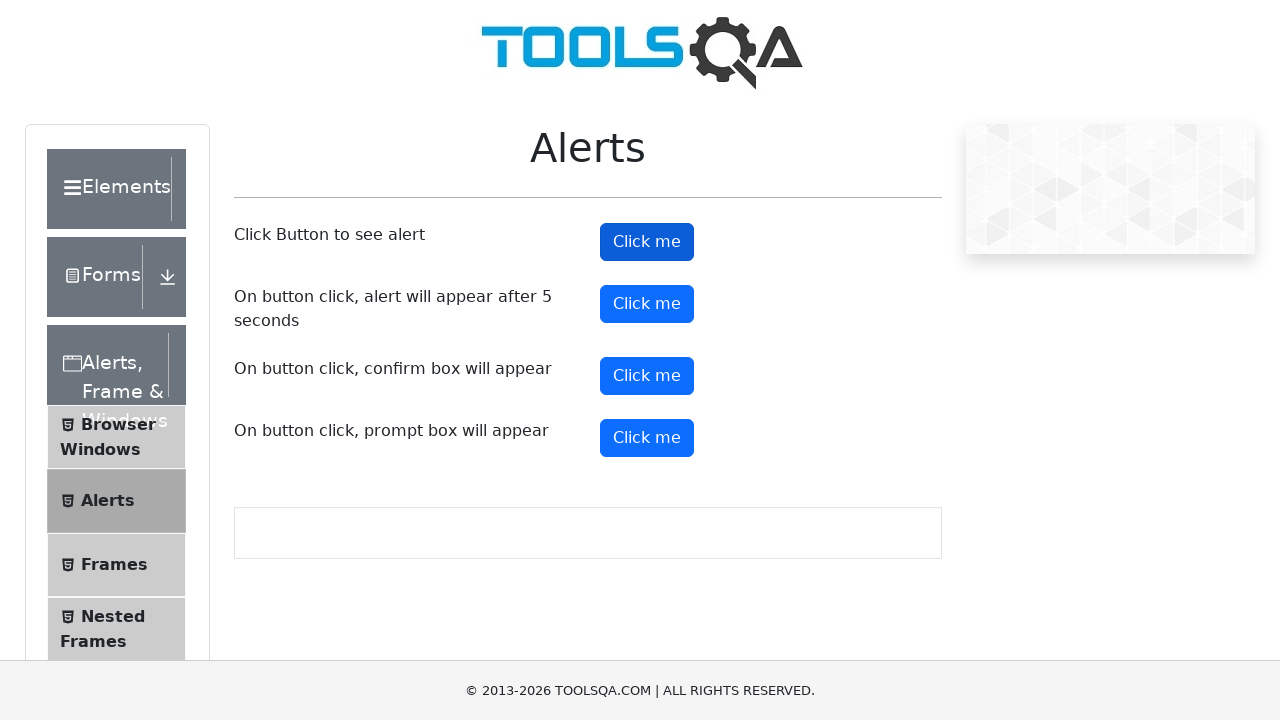

Clicked prompt button at (647, 438) on #promtButton
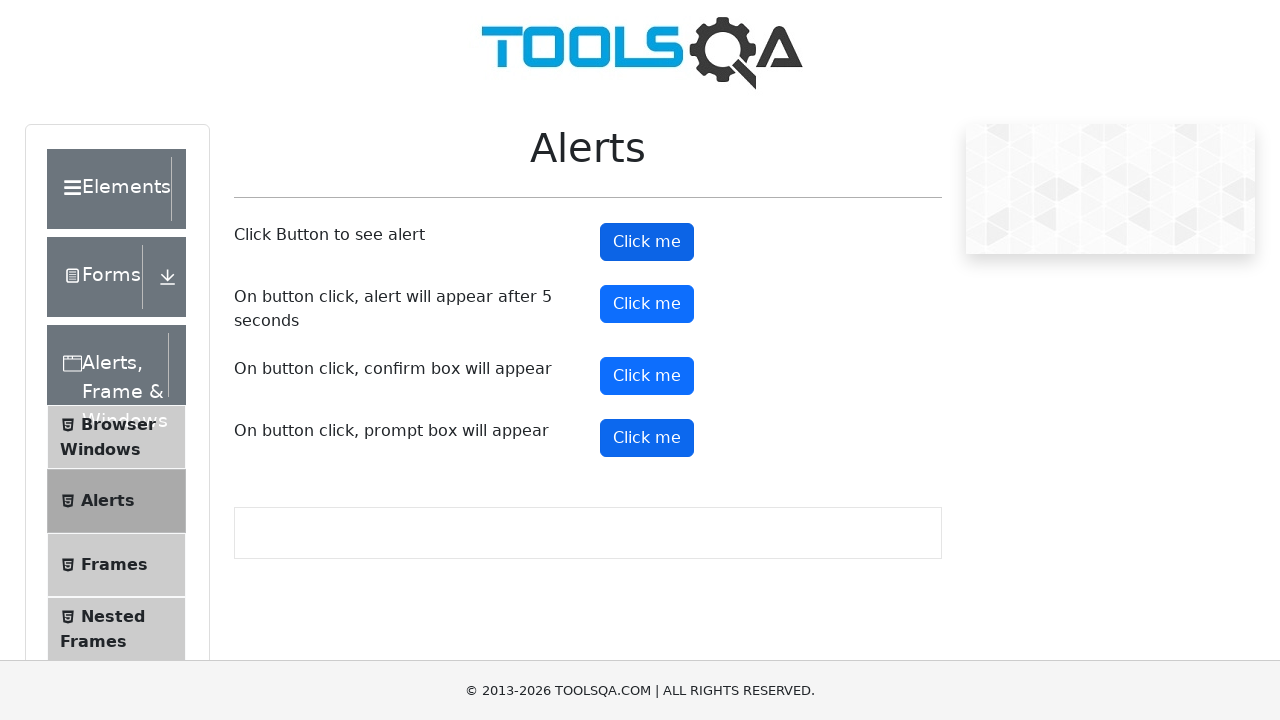

Set up dialog handler to accept prompts with text input
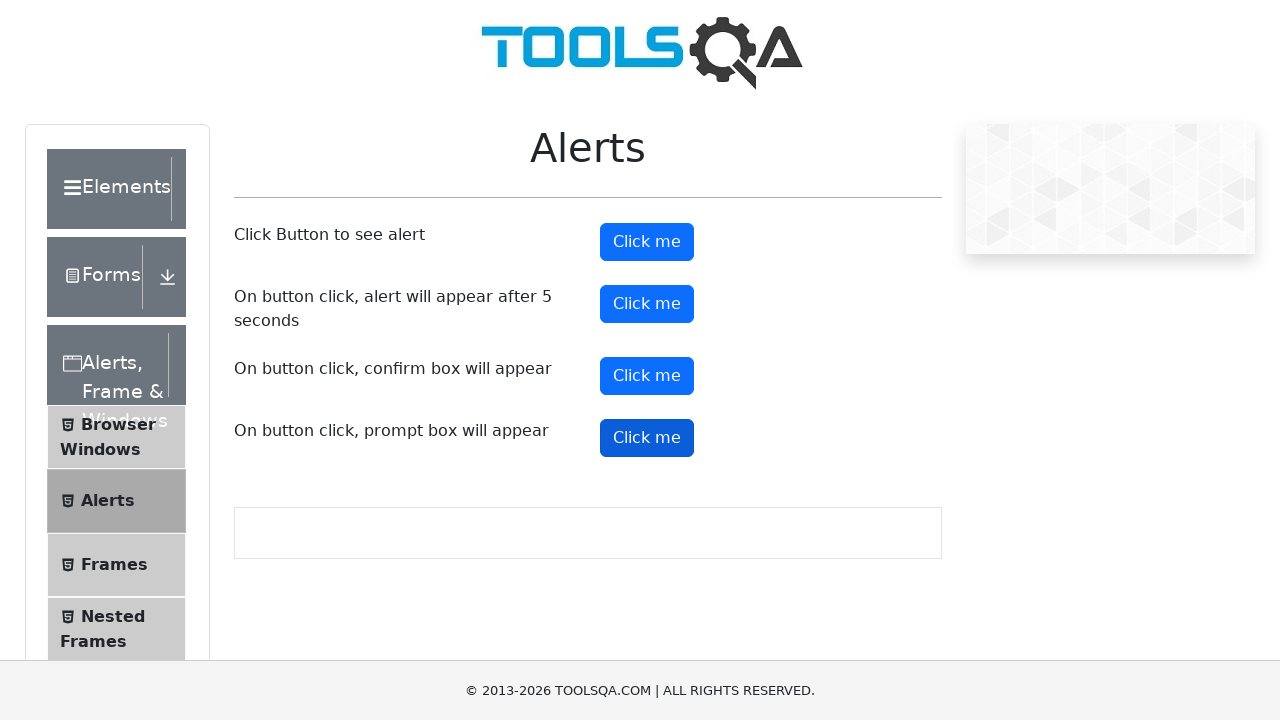

Clicked prompt button to trigger prompt dialog at (647, 438) on #promtButton
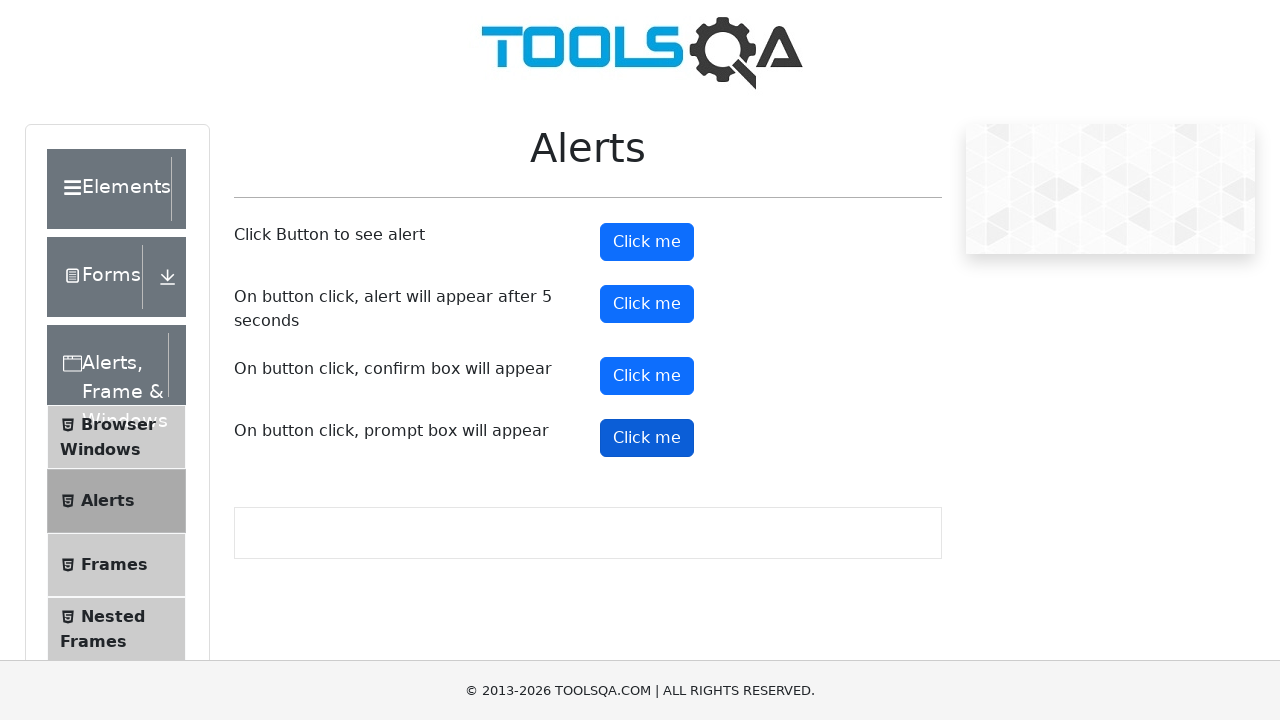

Waited 1 second for prompt to be processed
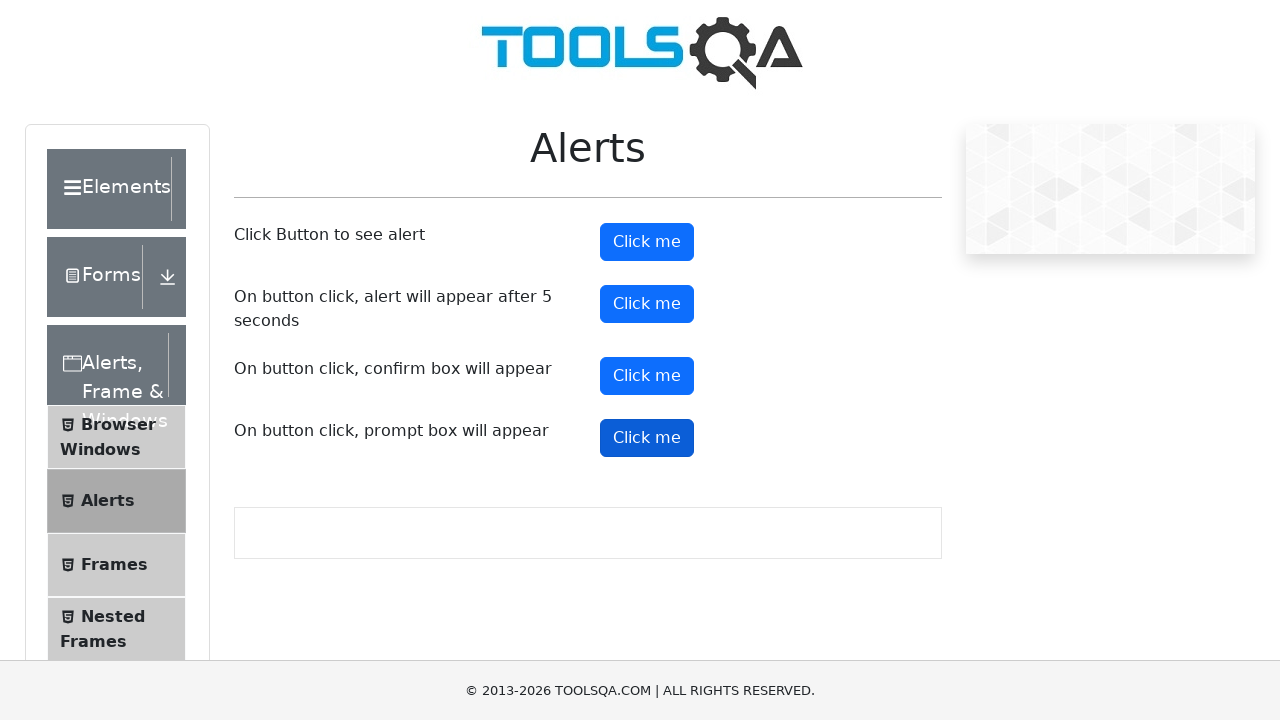

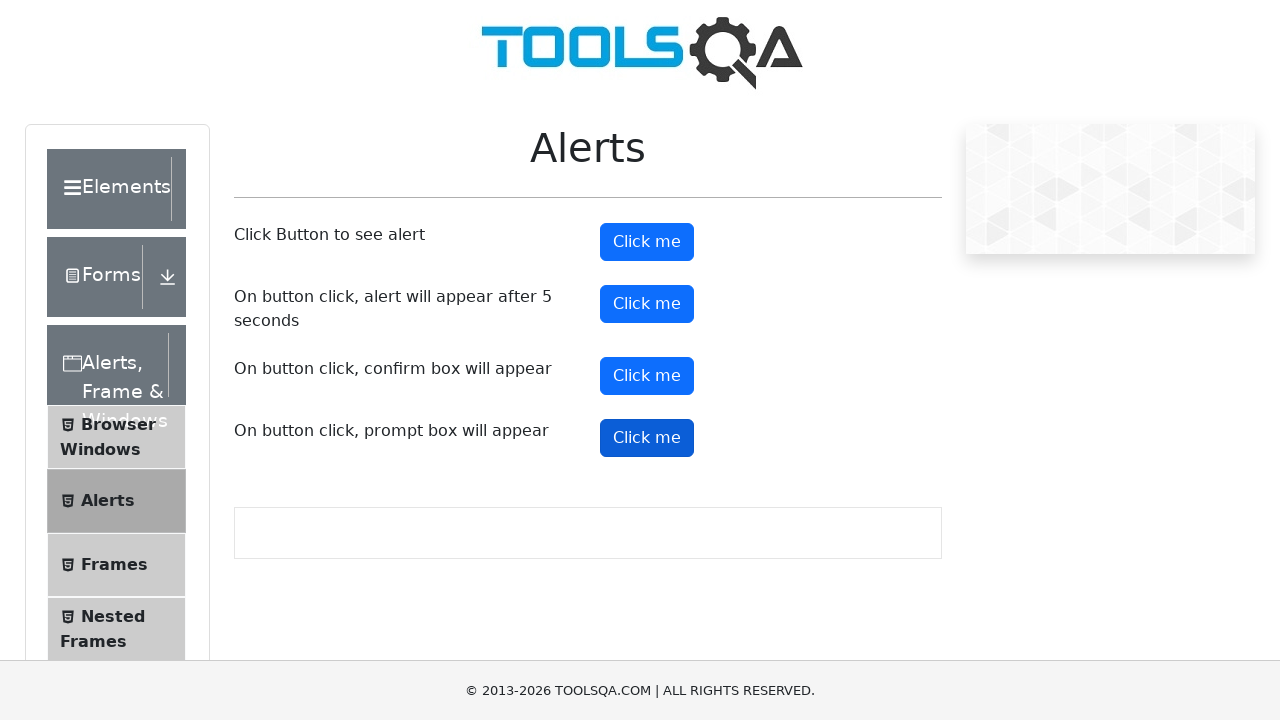